Solves a math problem by calculating a formula, filling the answer, and selecting checkboxes/radio buttons

Starting URL: http://suninjuly.github.io/math.html

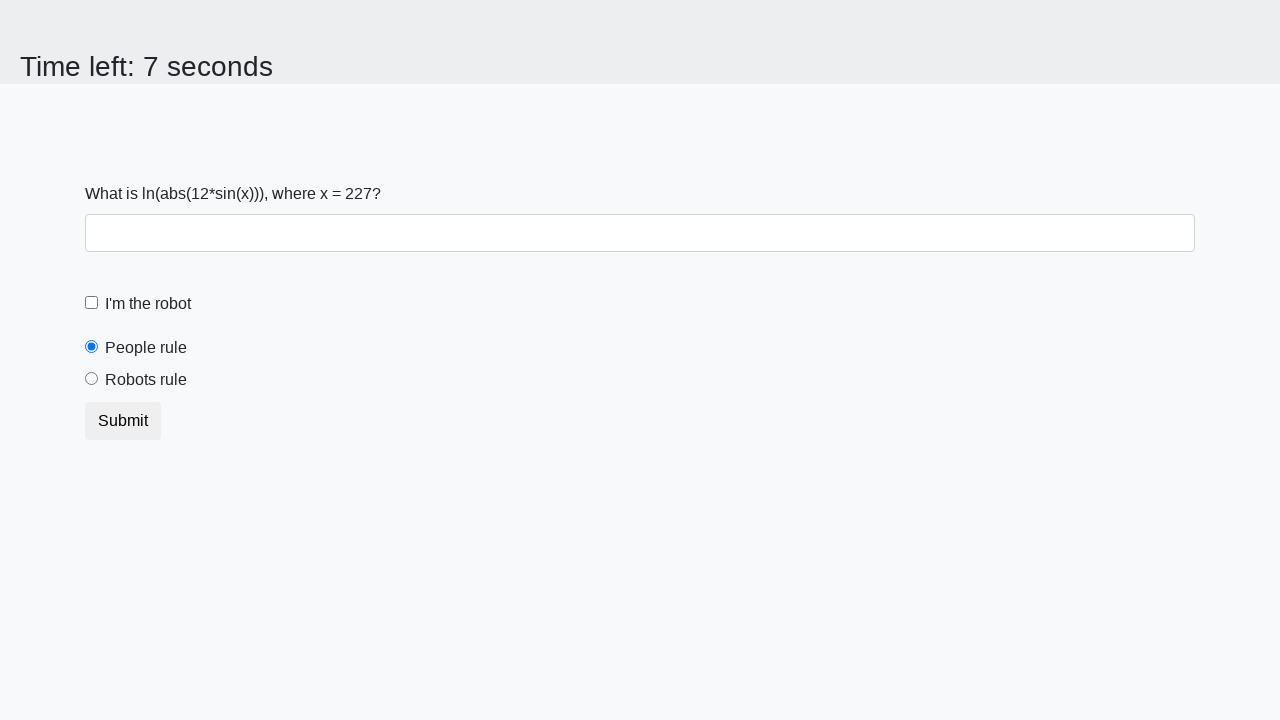

Retrieved x value from input field
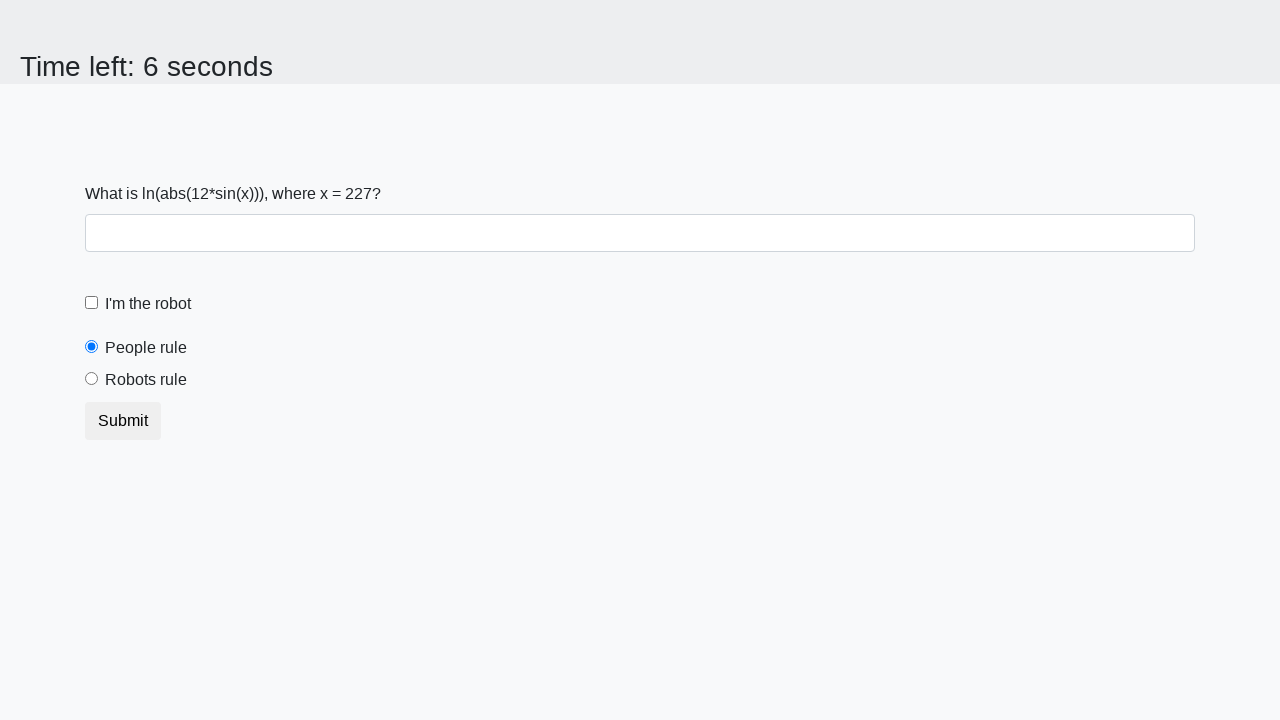

Calculated answer using math formula: 2.1578717767310507
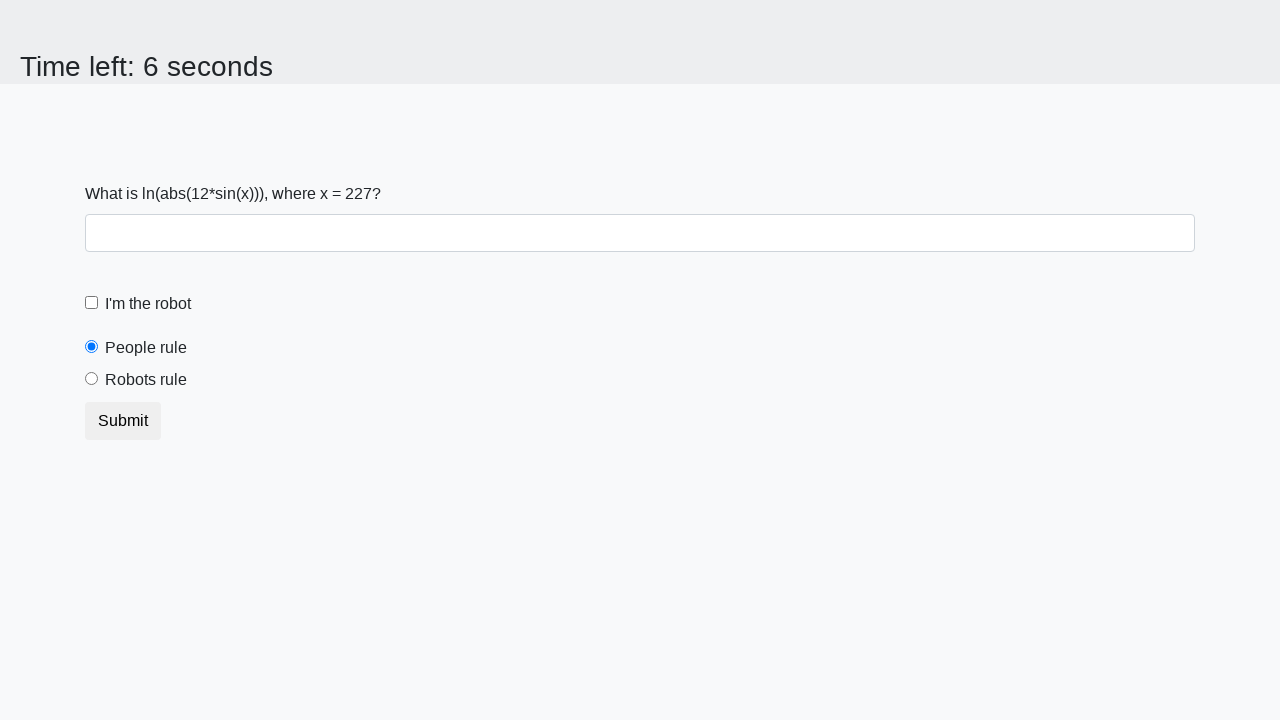

Filled answer field with calculated value: 2.1578717767310507 on #answer
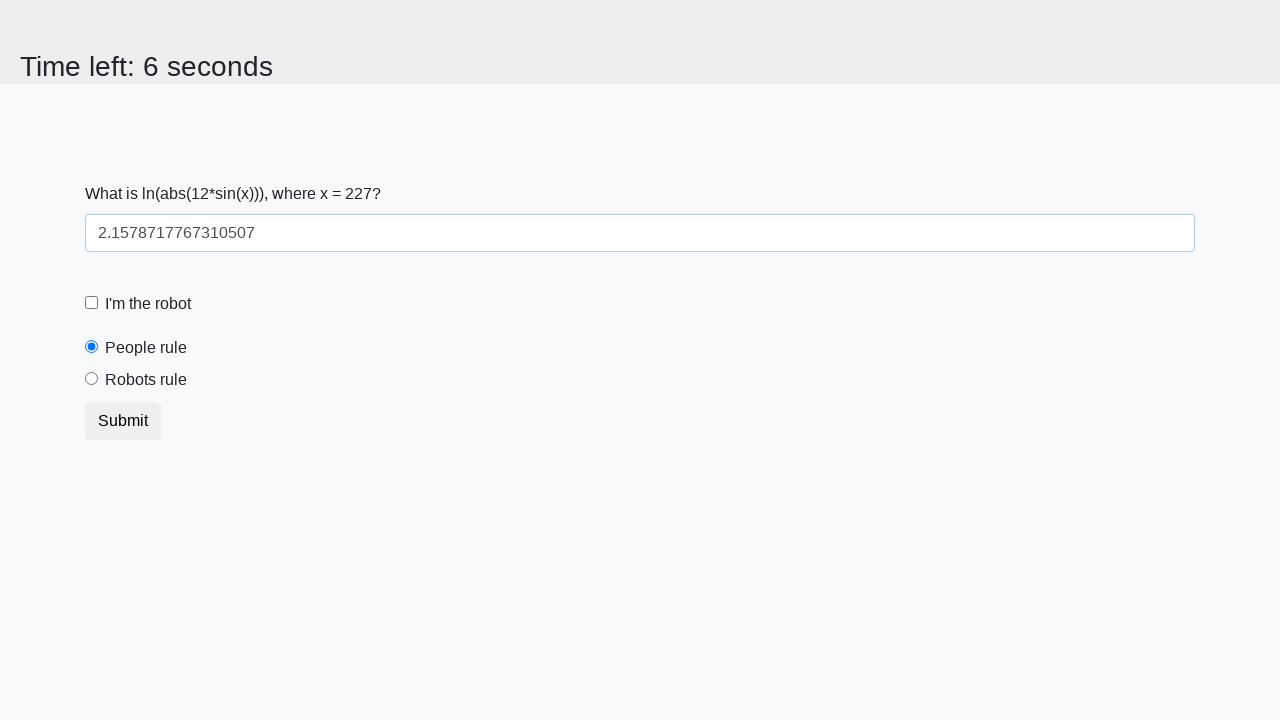

Checked the robot checkbox at (92, 303) on #robotCheckbox
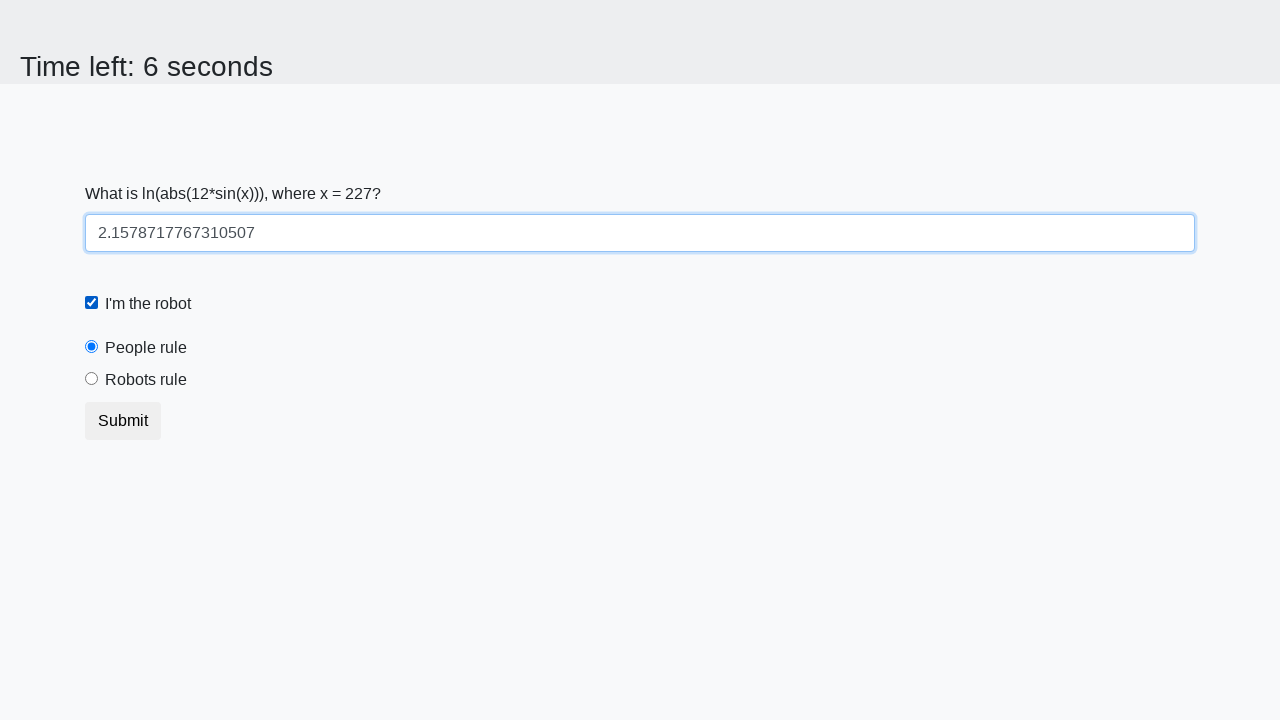

Selected the robot radio button at (92, 379) on #robotsRule
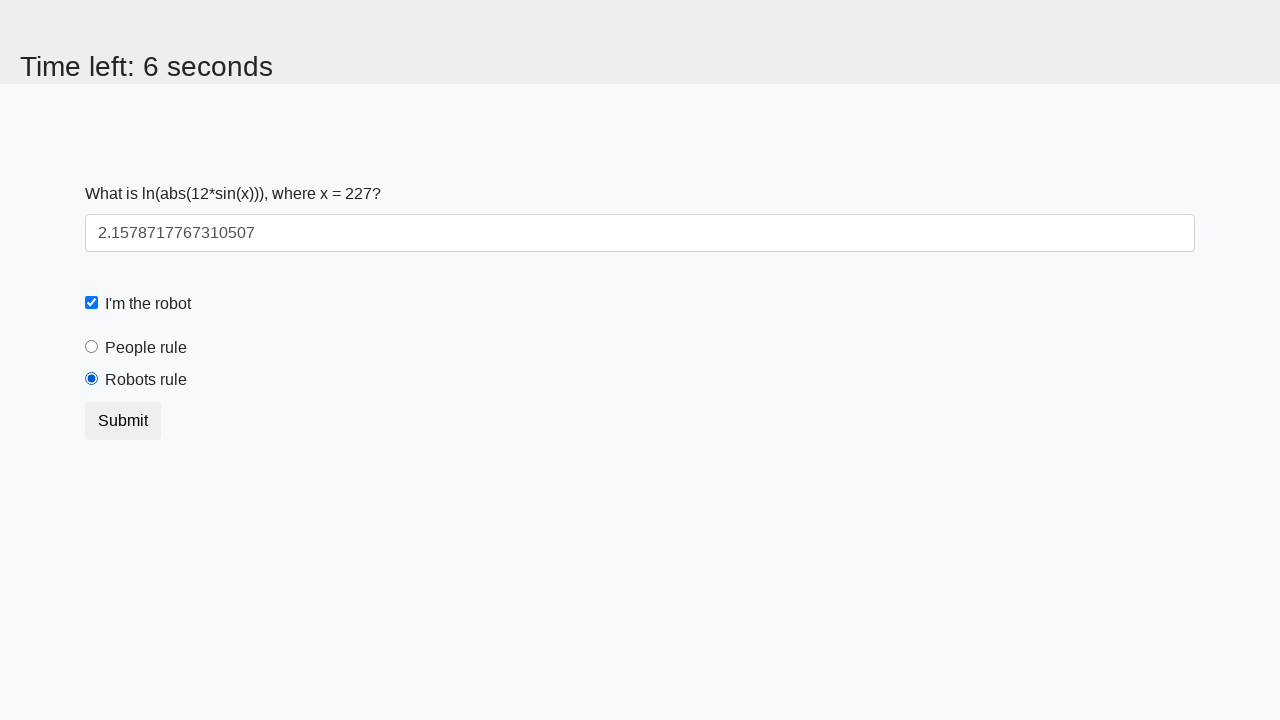

Clicked submit button to submit the form at (123, 421) on body > div > form > button
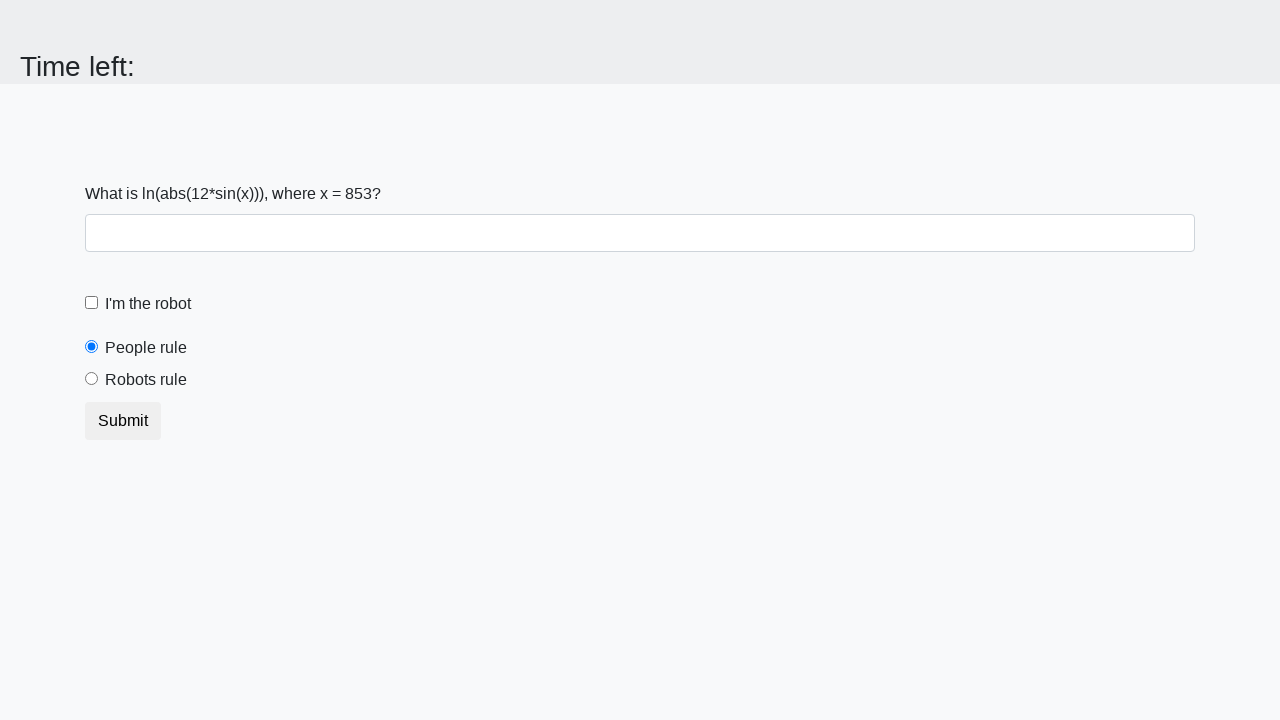

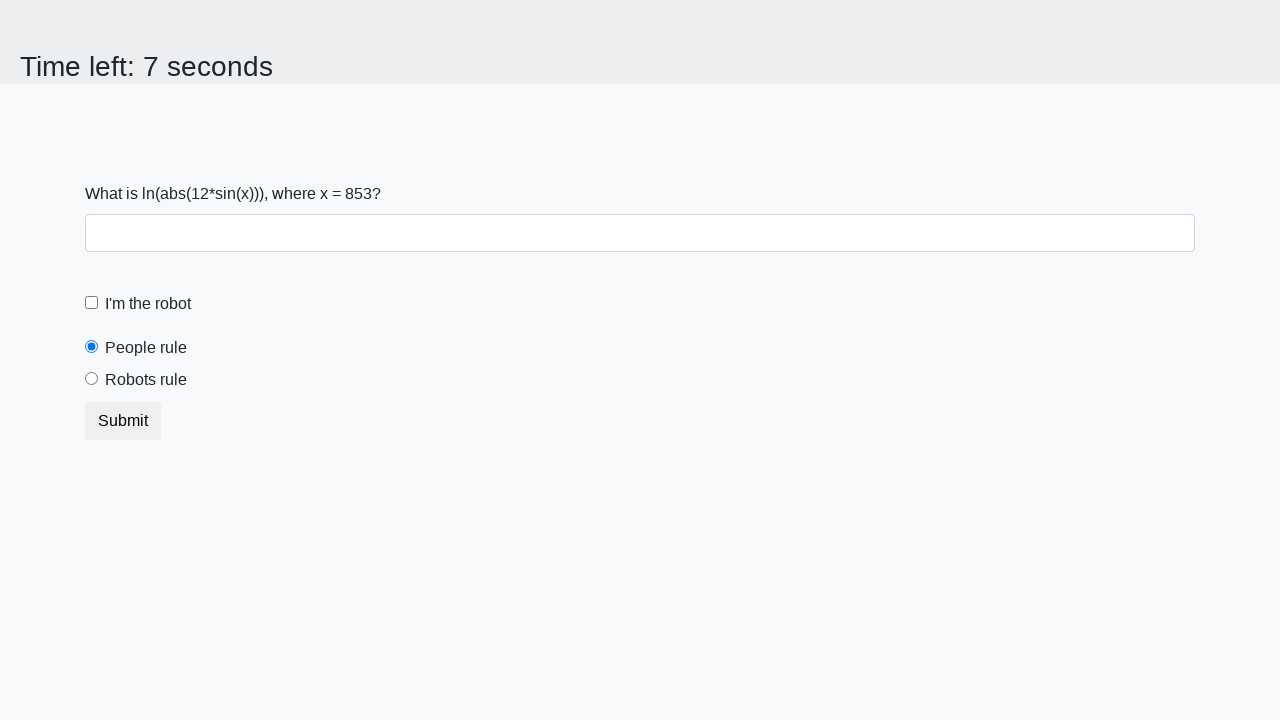